Tests dynamic table interaction by finding the price column and verifying that Rice has a price of 37

Starting URL: https://rahulshettyacademy.com/seleniumPractise/#/offers

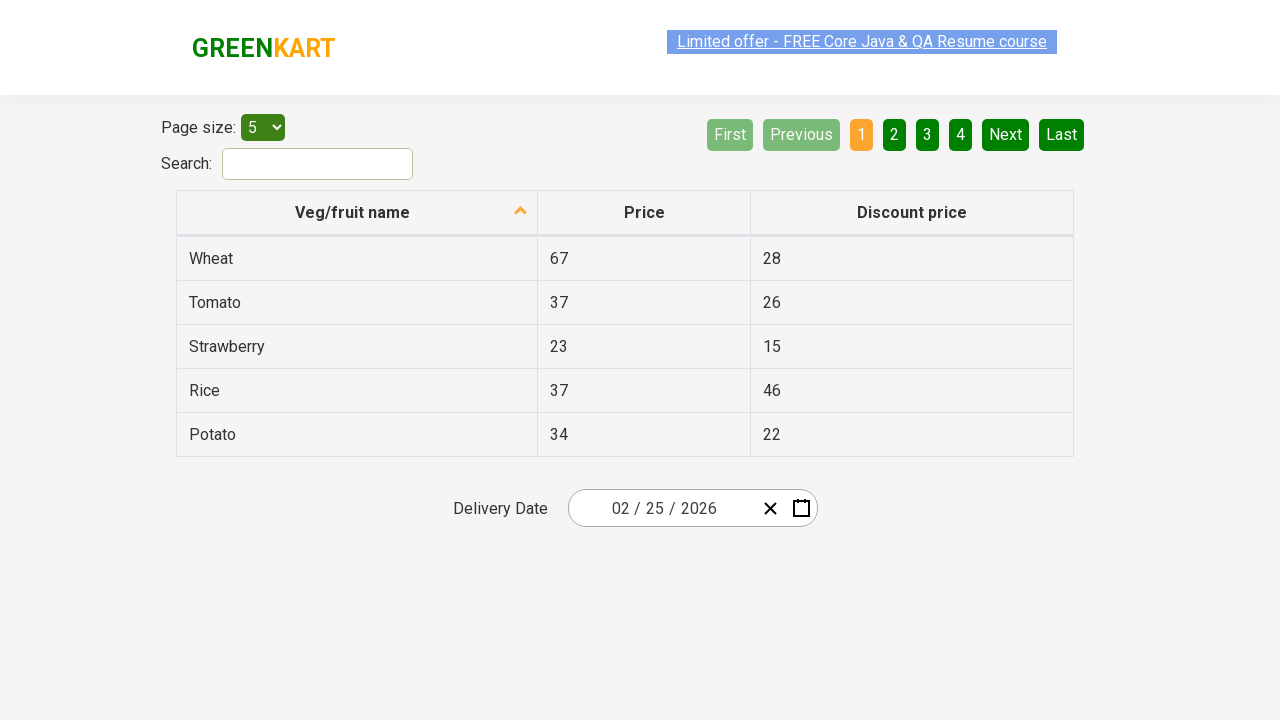

Located all table header elements
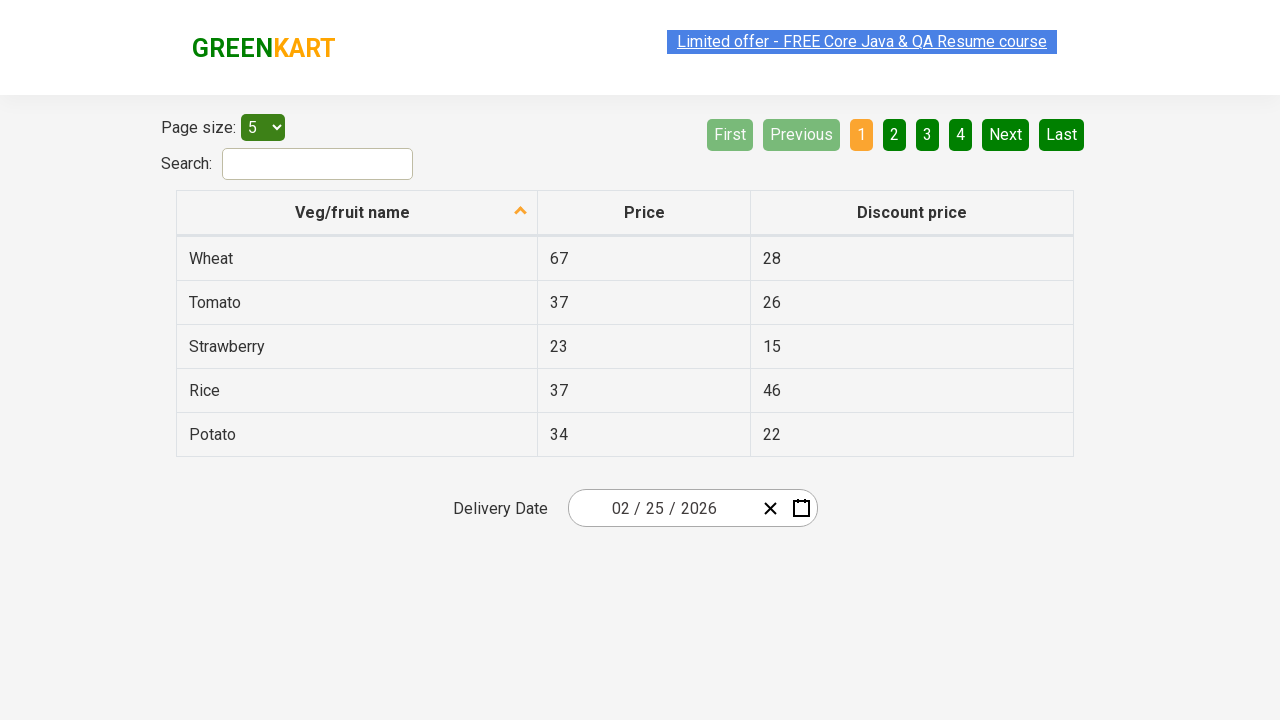

Found Price column at index 1
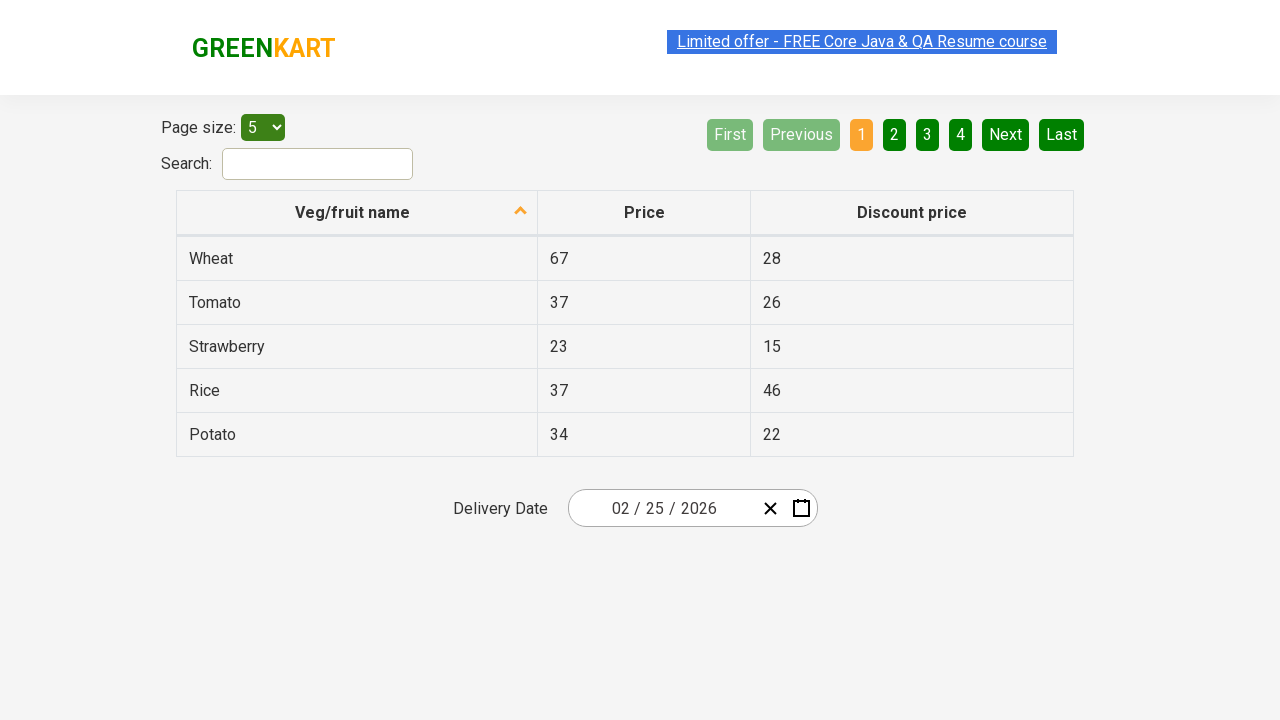

Located Rice row in the dynamic table
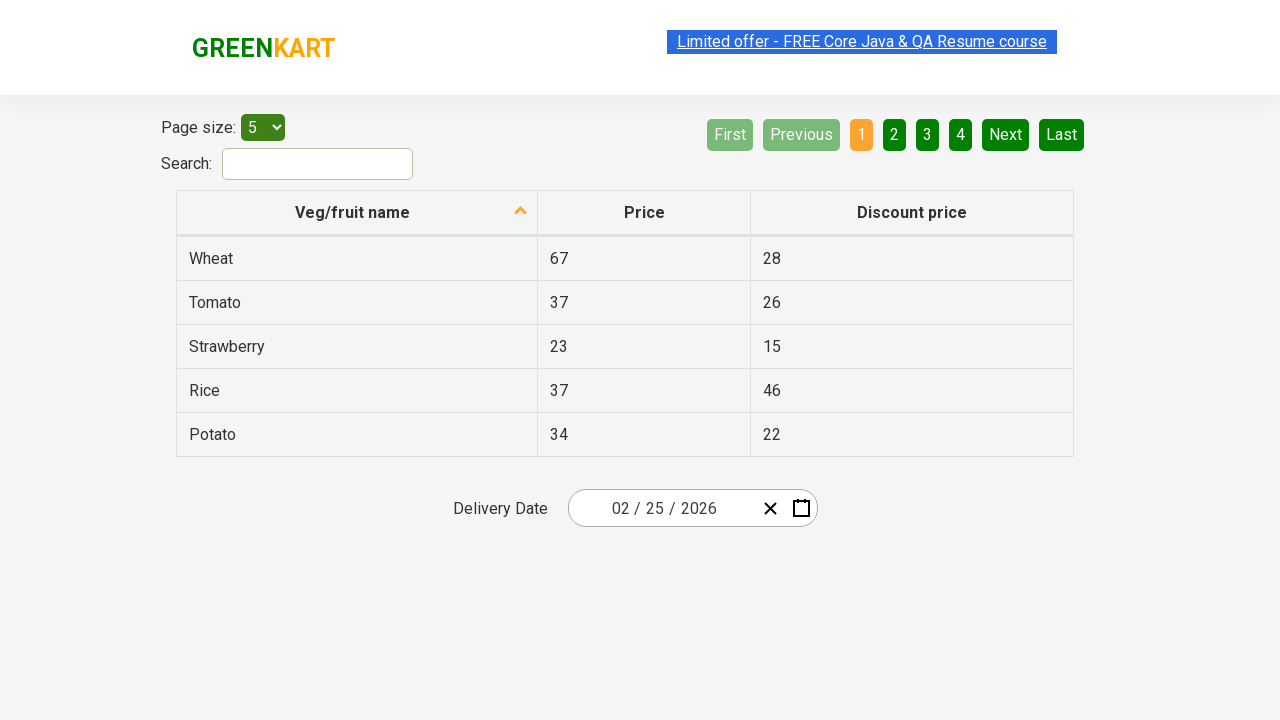

Located price cell for Rice at column index 1
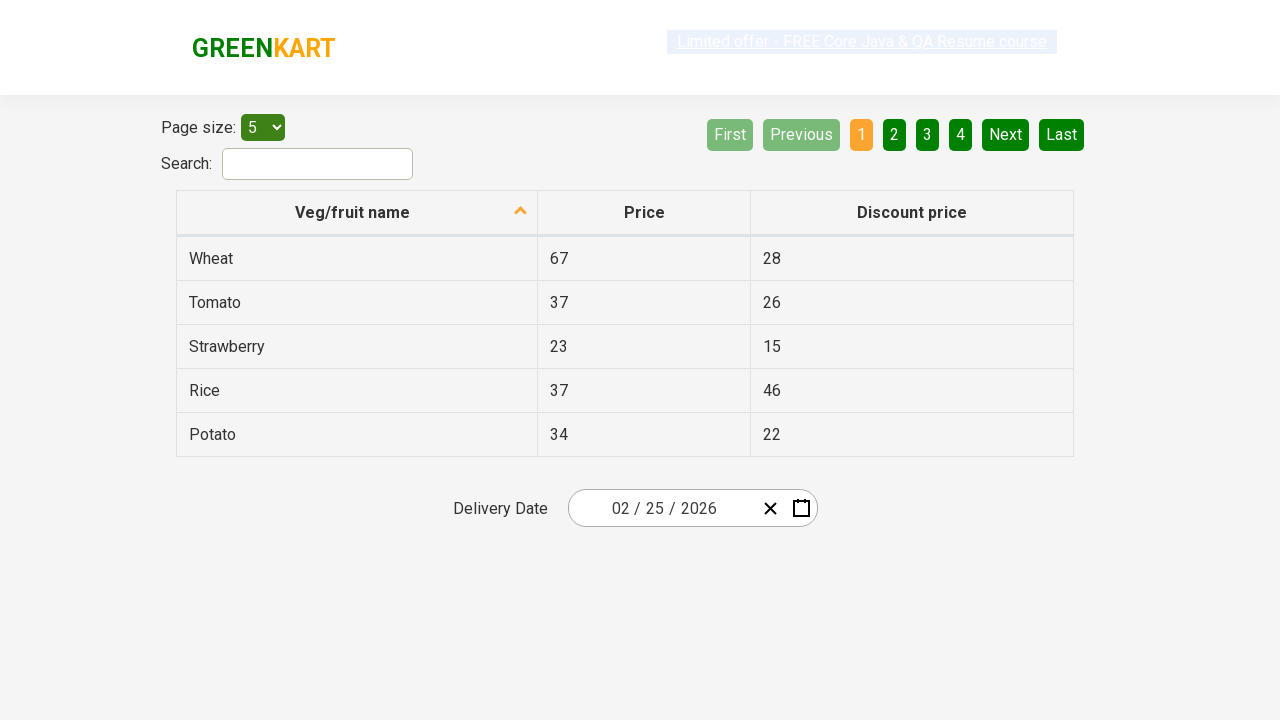

Verified that Rice price is 37
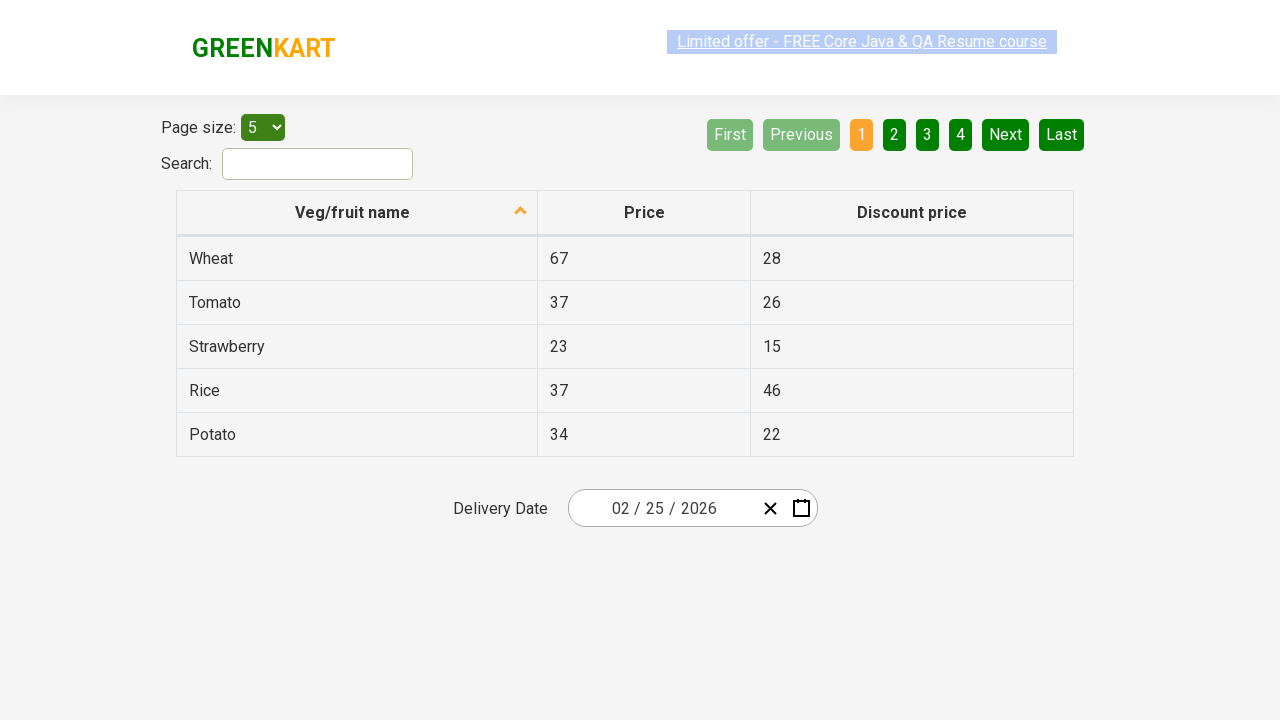

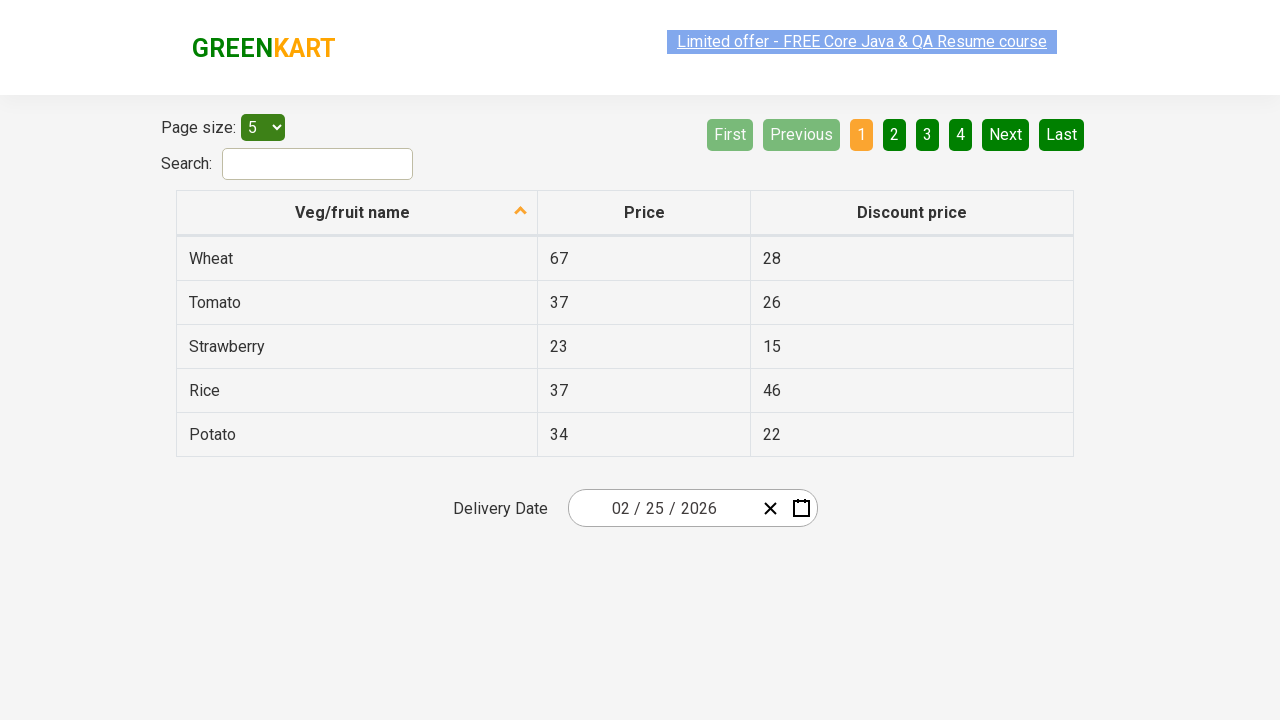